Tests text input functionality by entering text into an input field and clicking a button that updates based on the input value

Starting URL: http://uitestingplayground.com/textinput

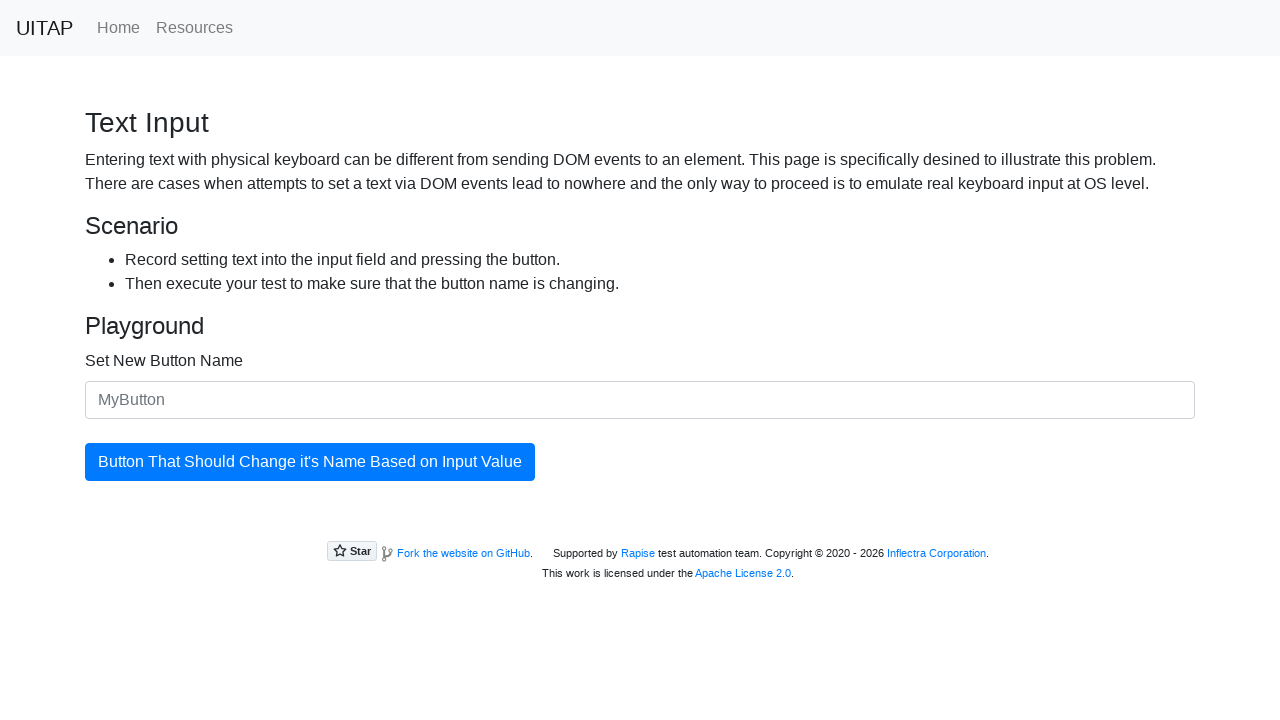

Clicked on the text input field at (640, 400) on #newButtonName
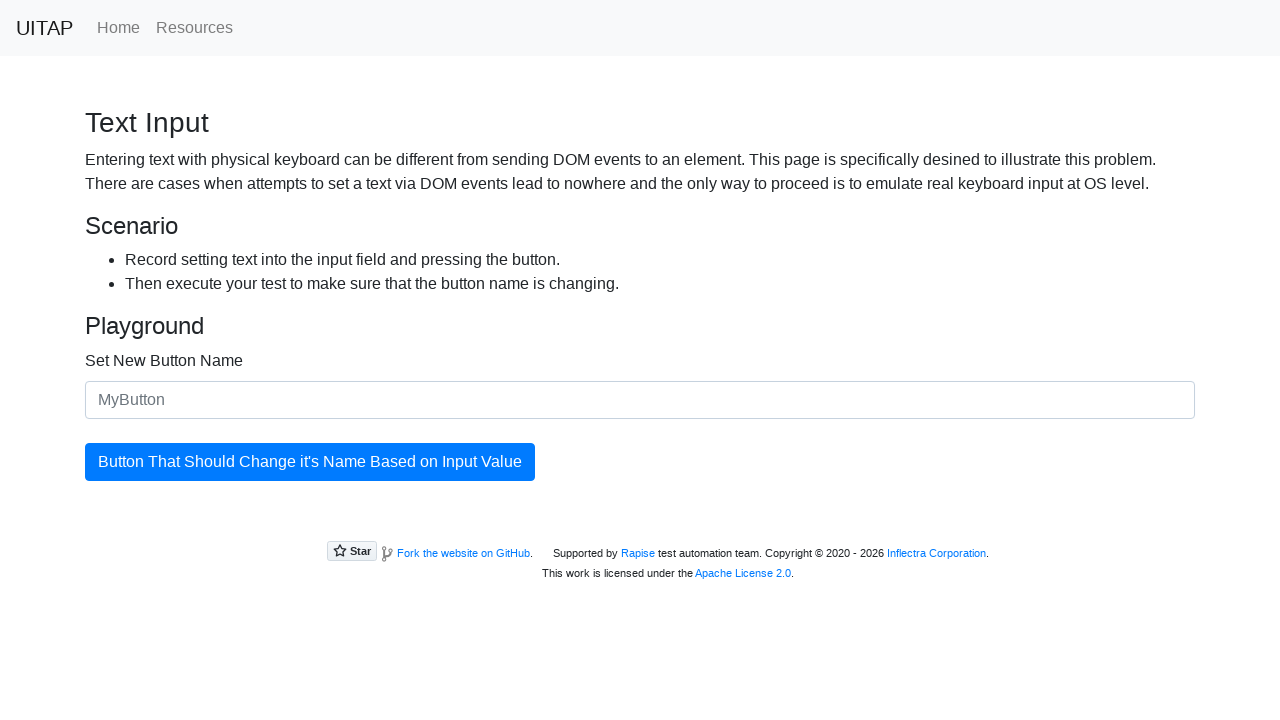

Entered 'SkyPro' into the text input field on #newButtonName
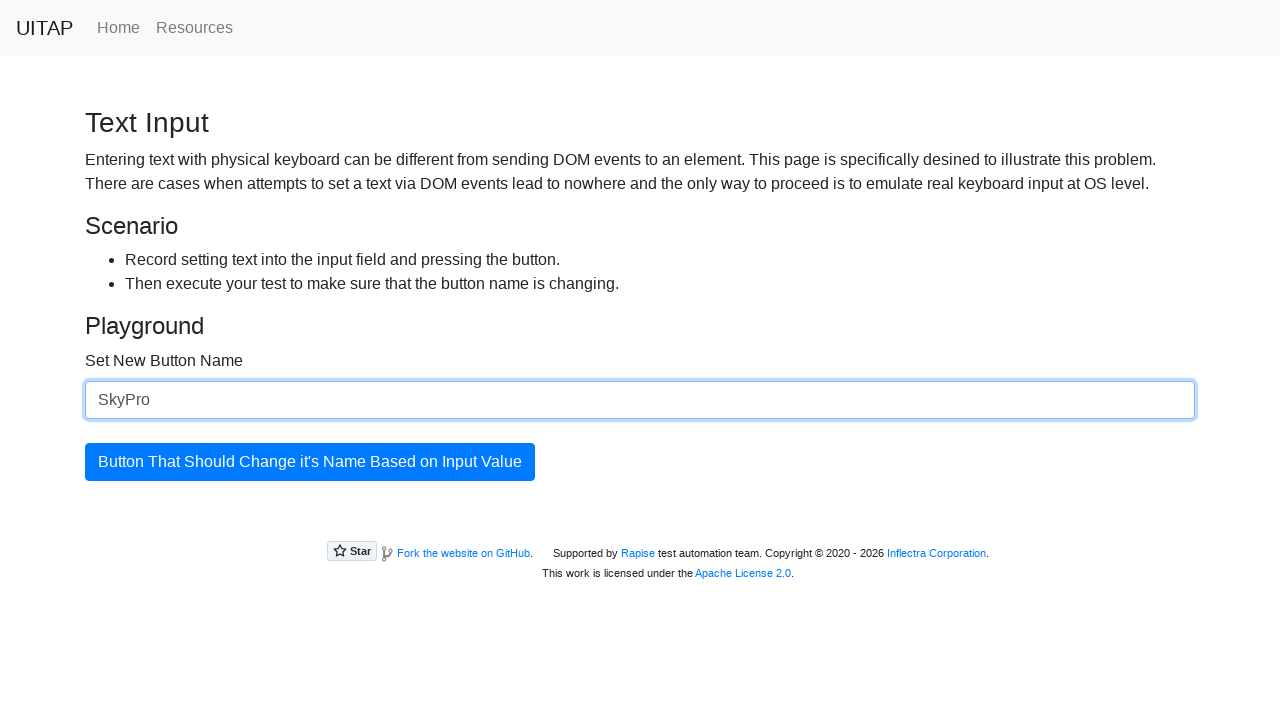

Clicked the button that will be updated with the input text at (310, 462) on #updatingButton
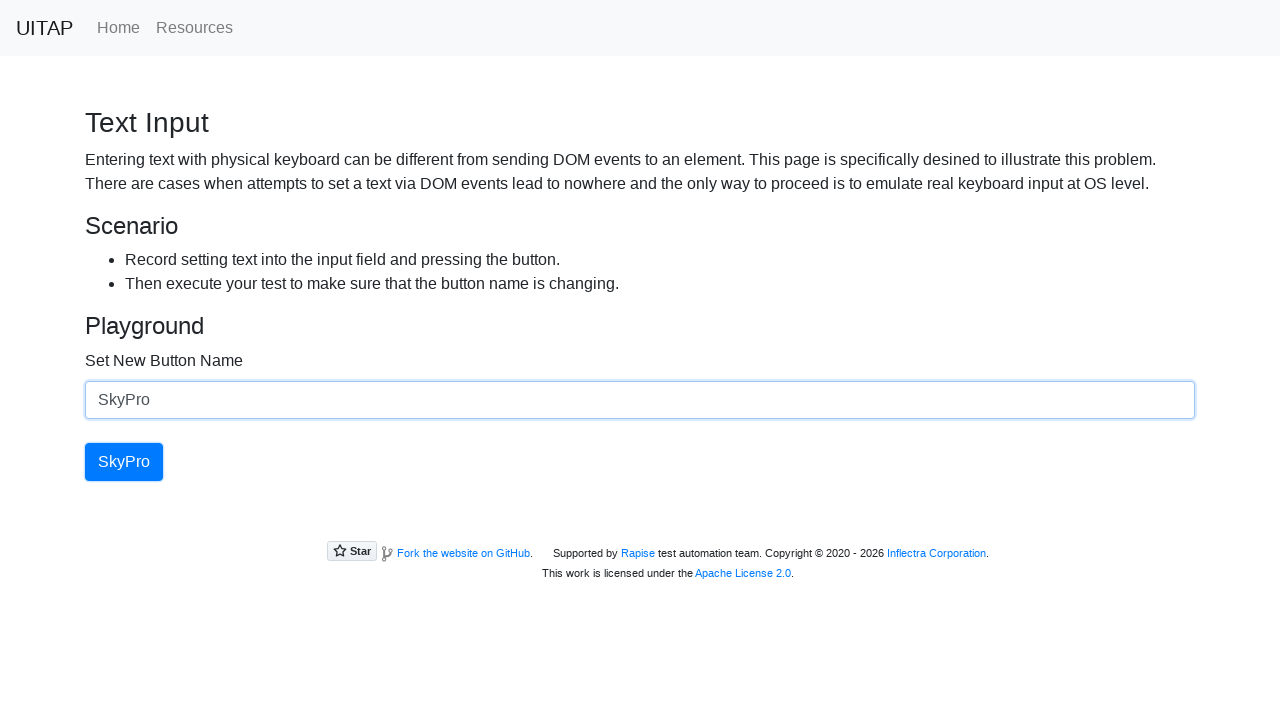

Verified the button text has been updated to 'SkyPro'
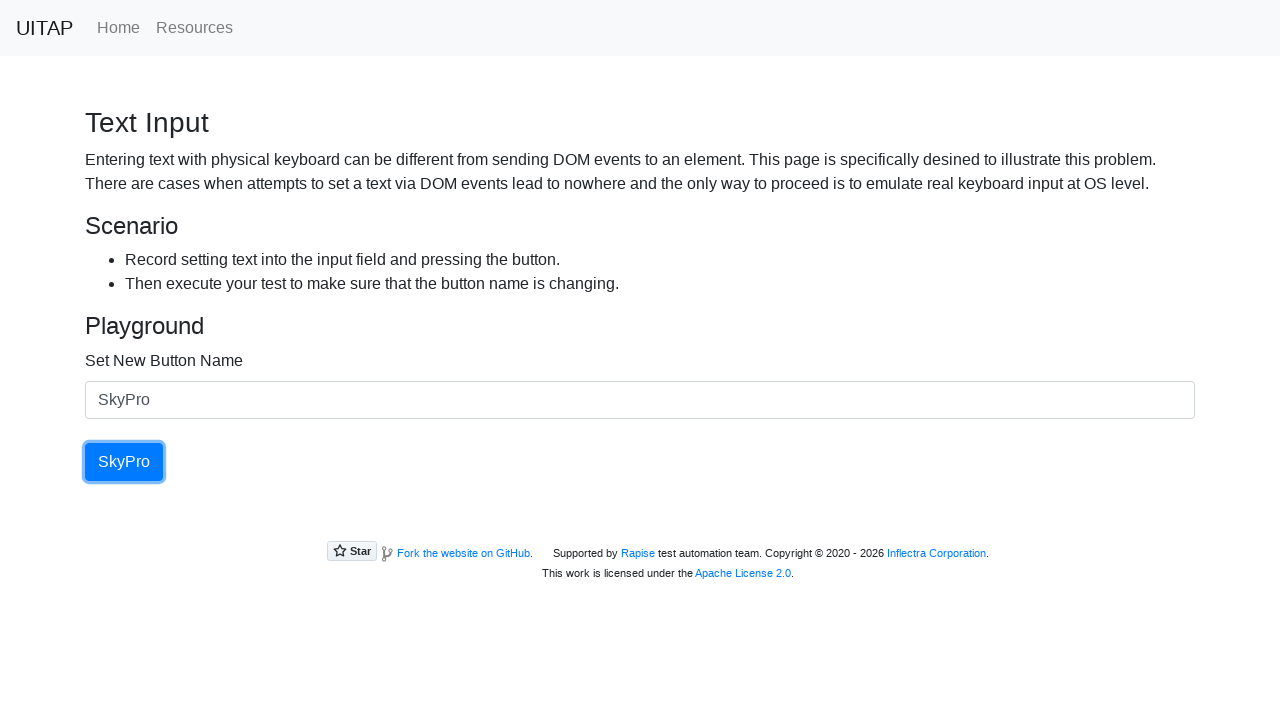

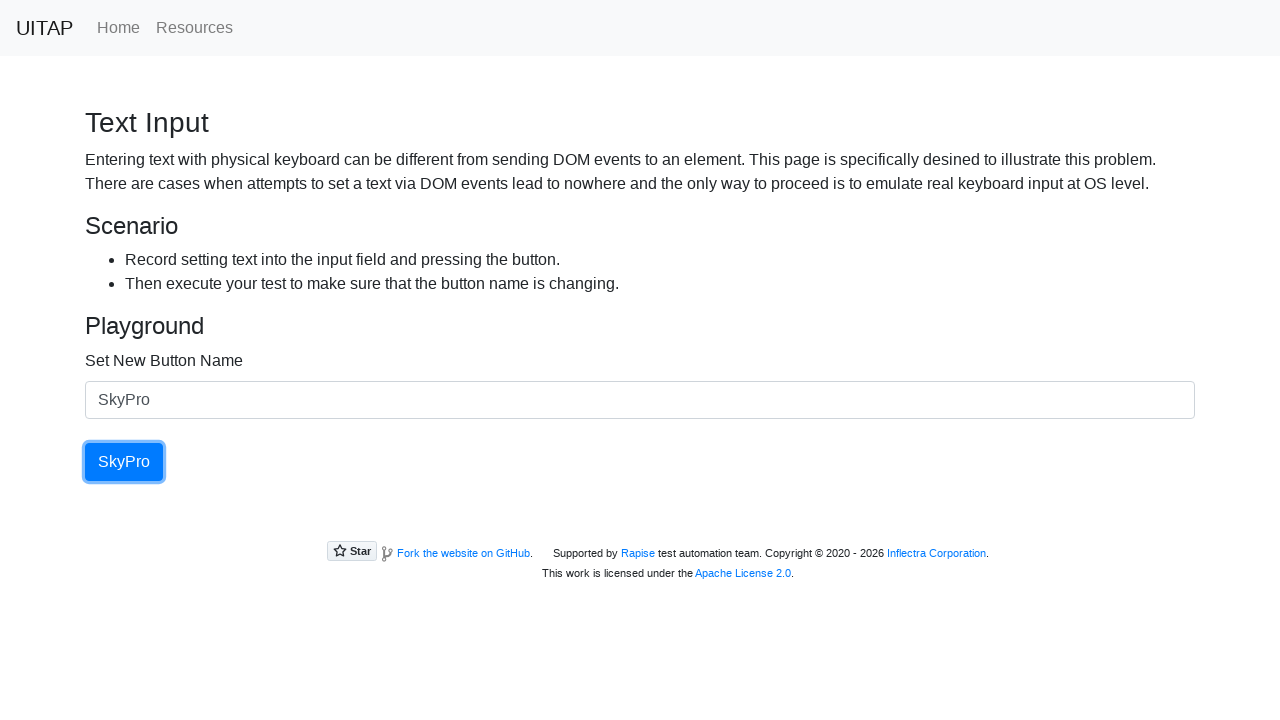